Tests the automation practice form by filling in a first name, clicking a hobbies checkbox, and submitting the form

Starting URL: https://demoqa.com/automation-practice-form

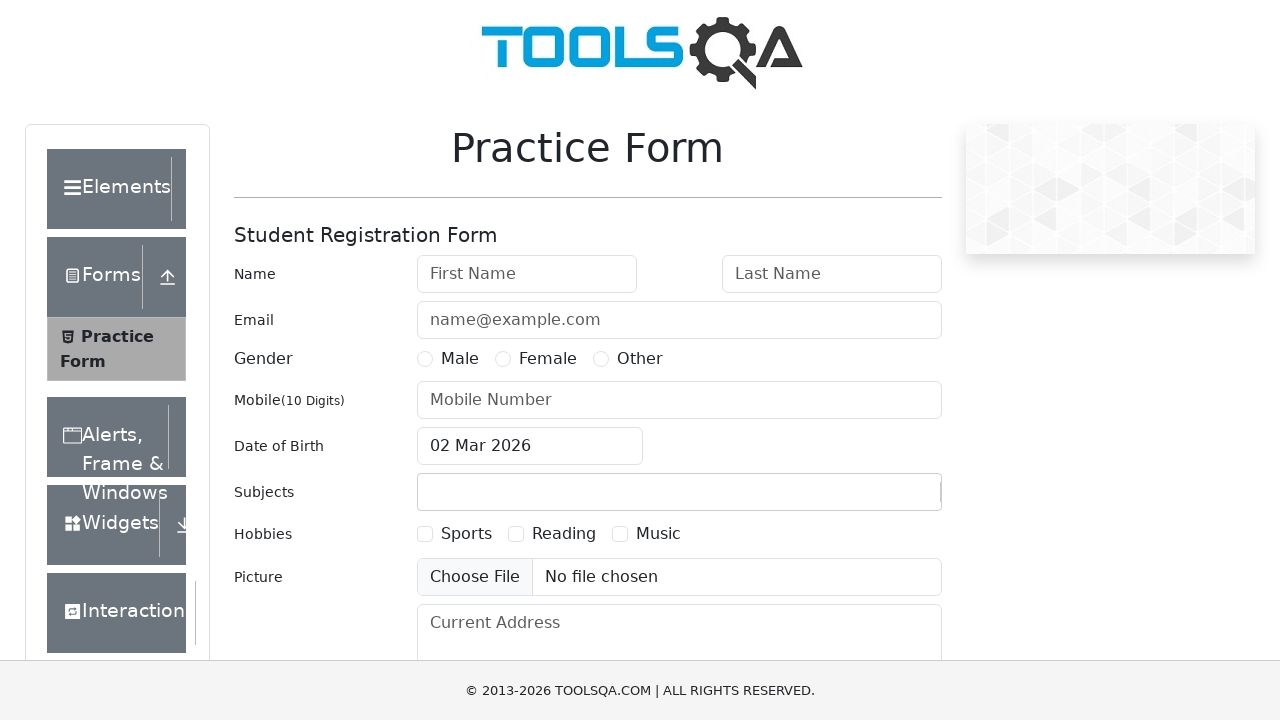

Filled first name field with 'Pablo' on #firstName
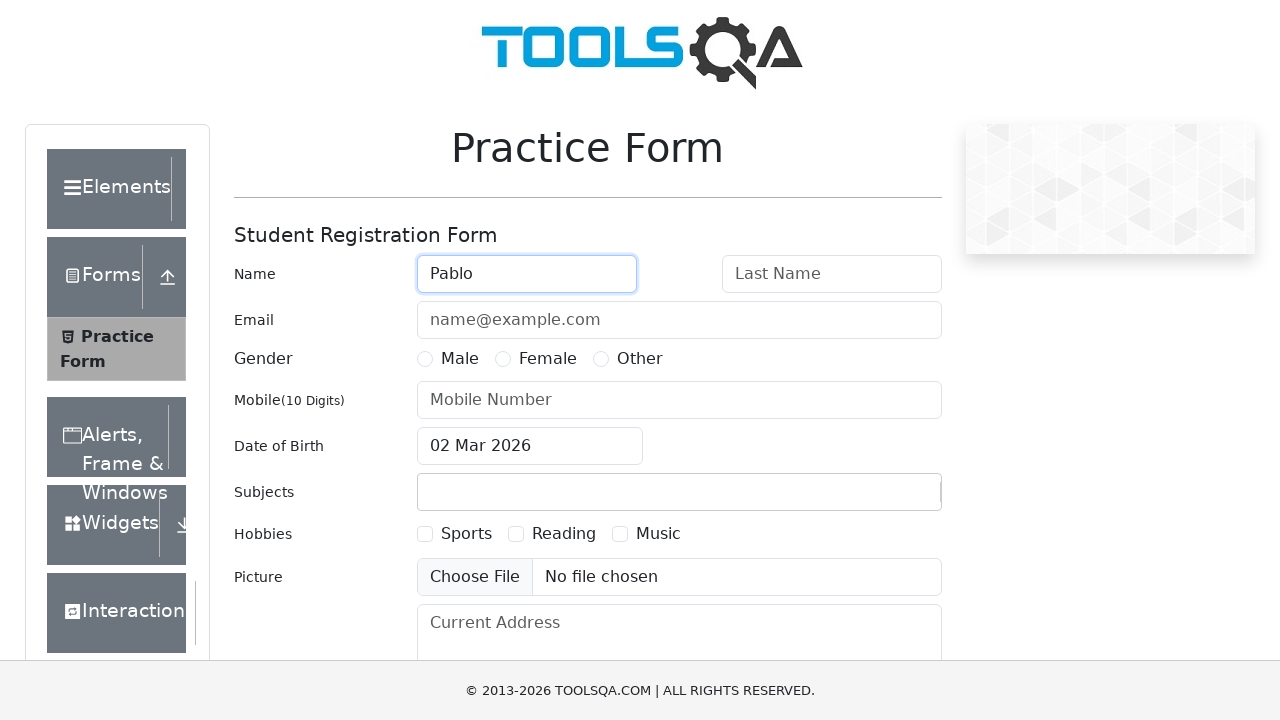

Located Sports hobbies checkbox label
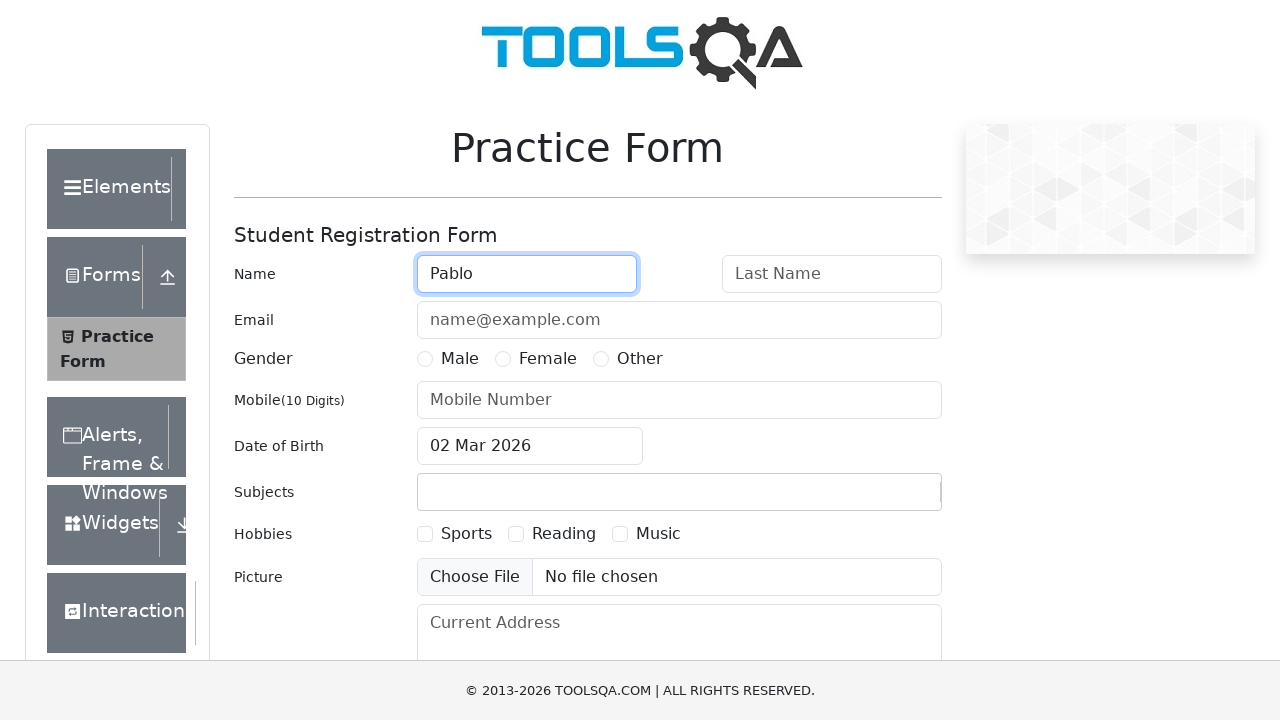

Scrolled Sports hobbies checkbox into view
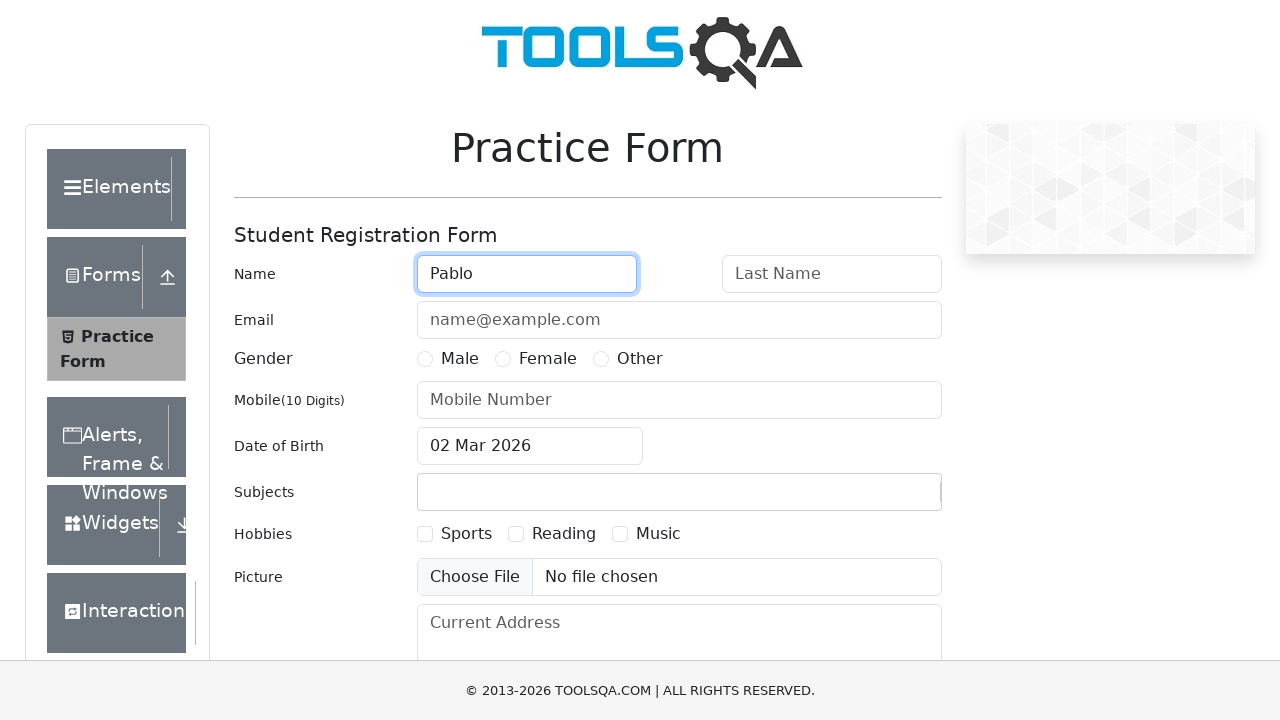

Clicked Sports hobbies checkbox at (466, 534) on label[for='hobbies-checkbox-1']
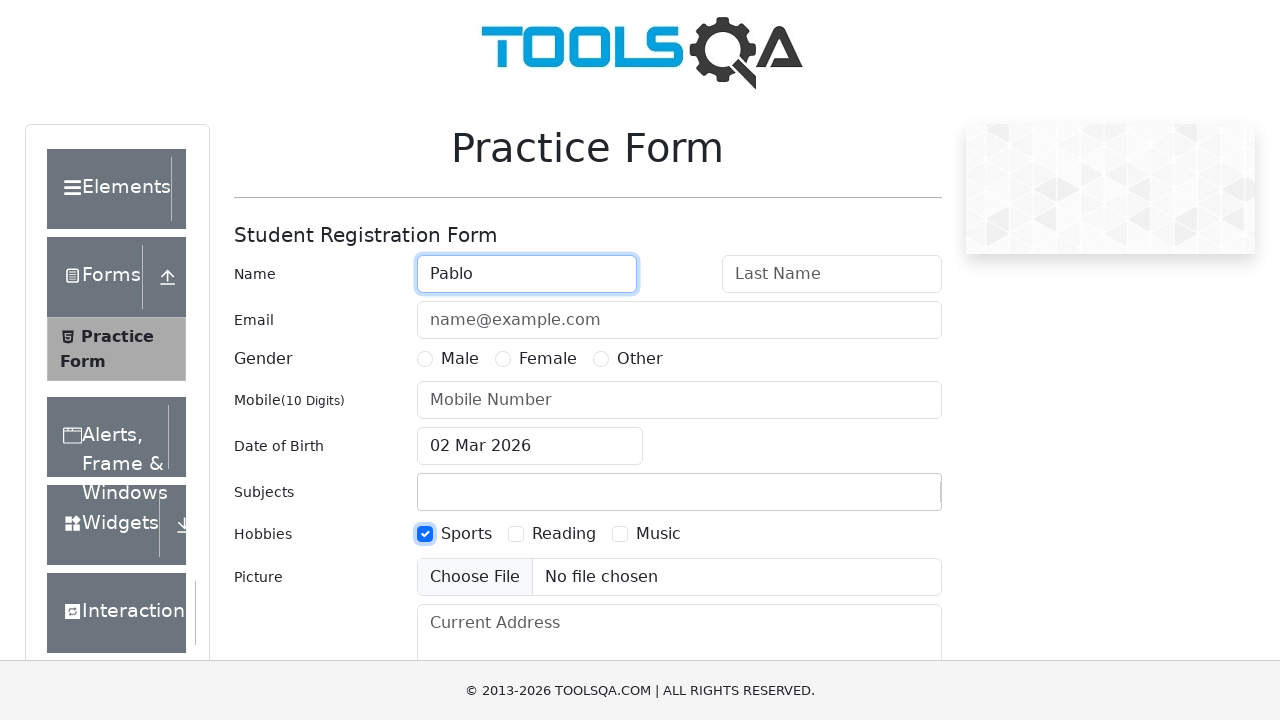

Located submit button
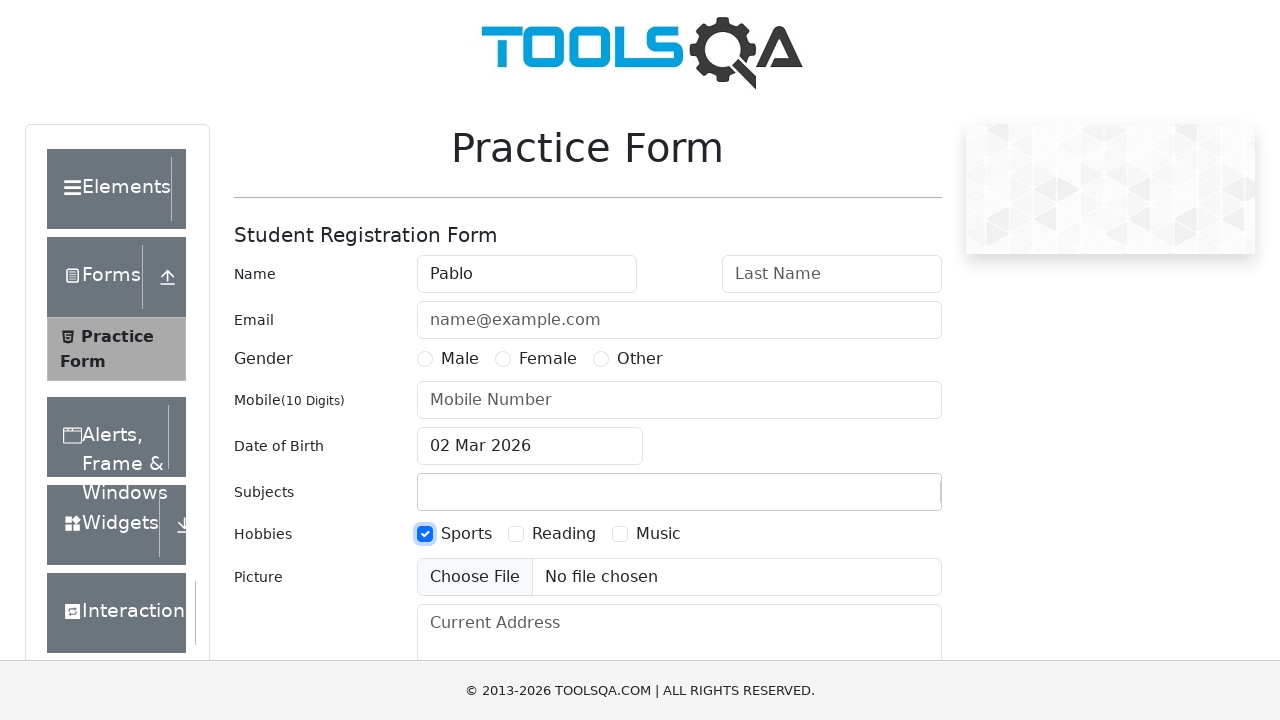

Scrolled submit button into view
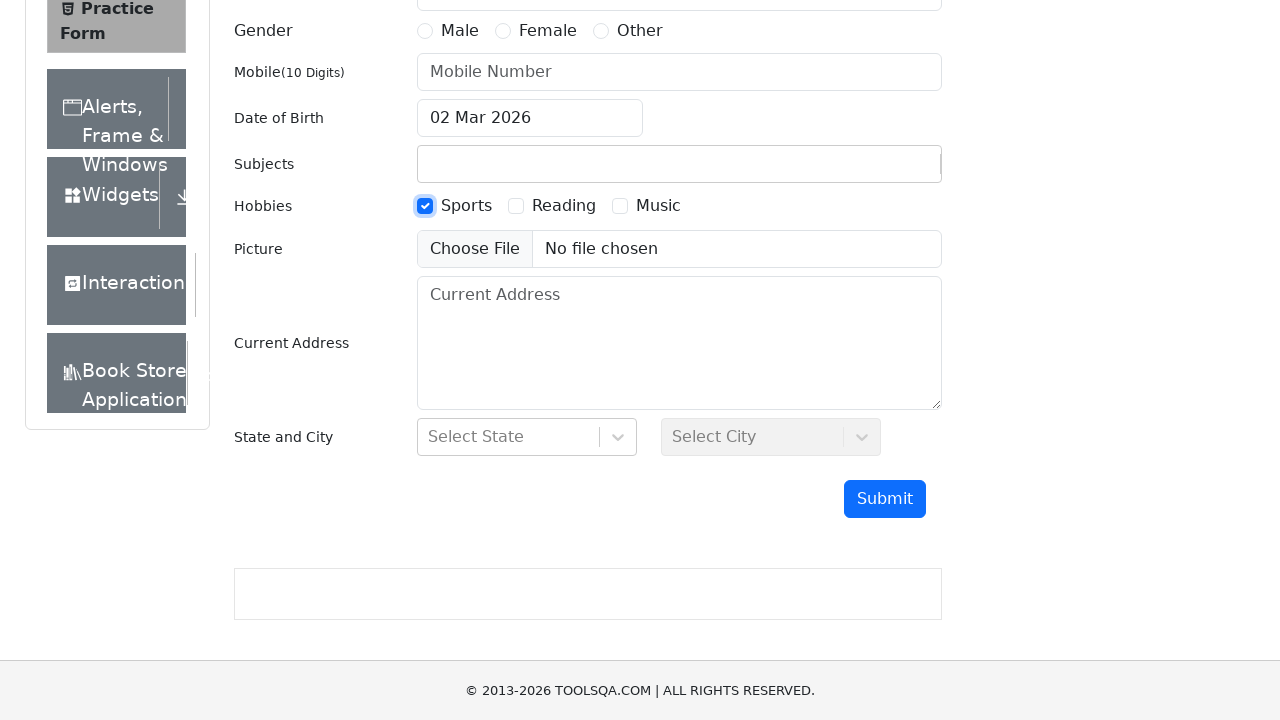

Clicked submit button to submit the form at (885, 499) on #submit
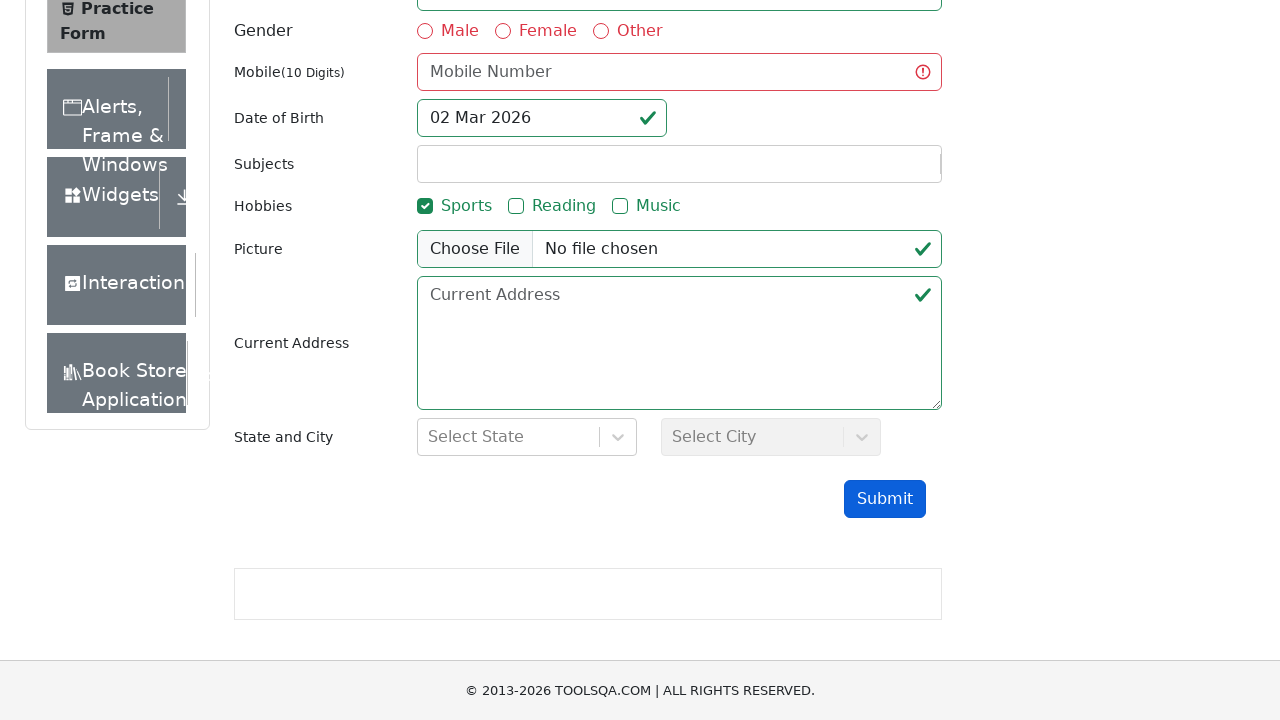

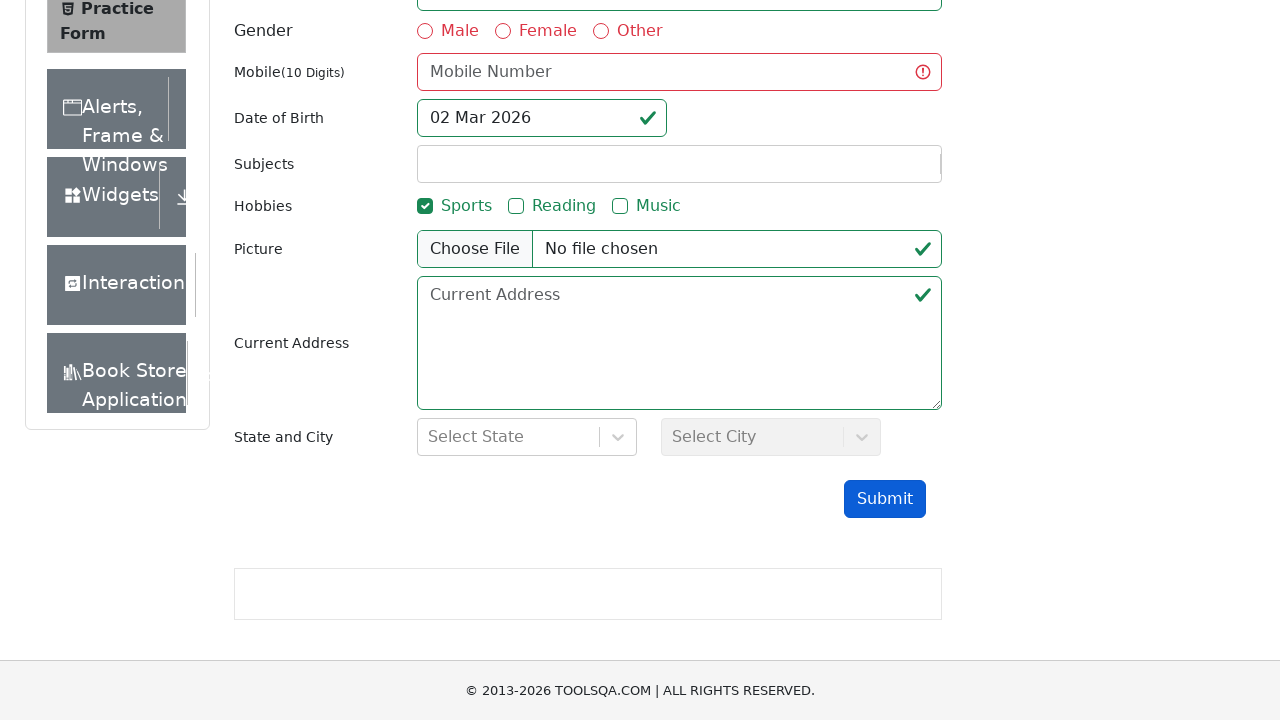